Tests hover functionality by moving the mouse over the first user avatar image on the hovers page

Starting URL: https://the-internet.herokuapp.com/hovers

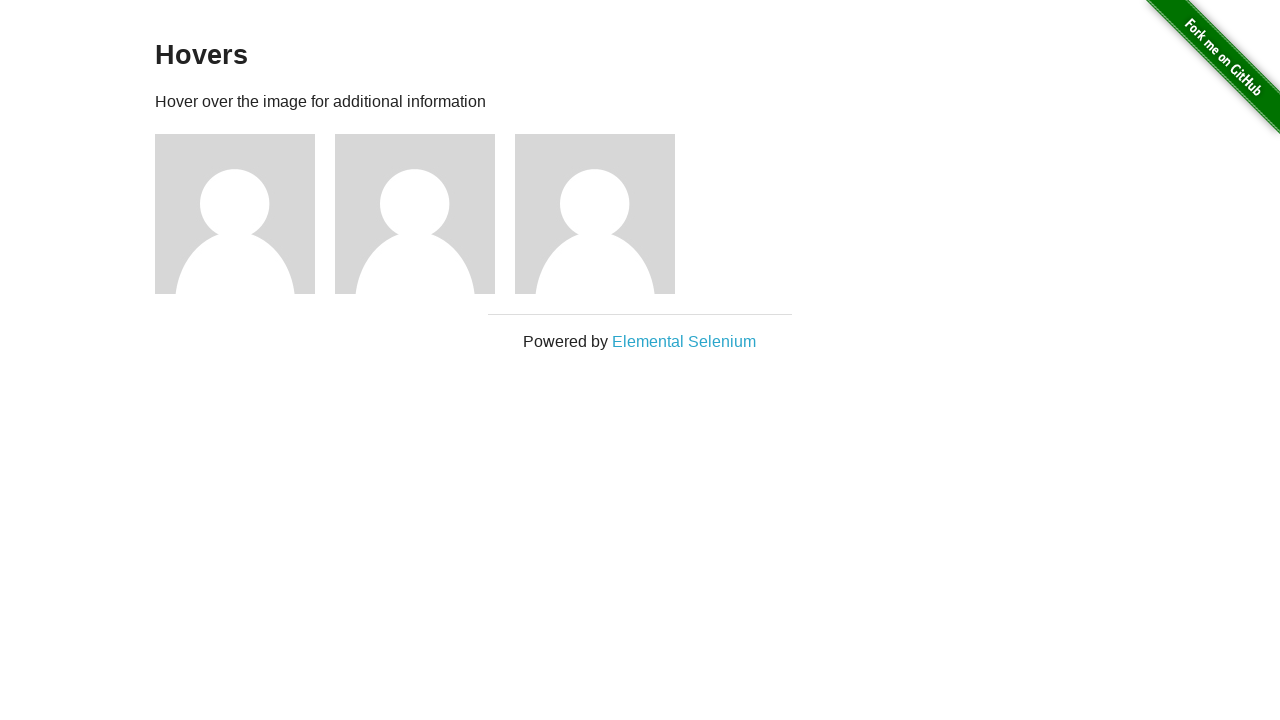

Navigated to hovers page
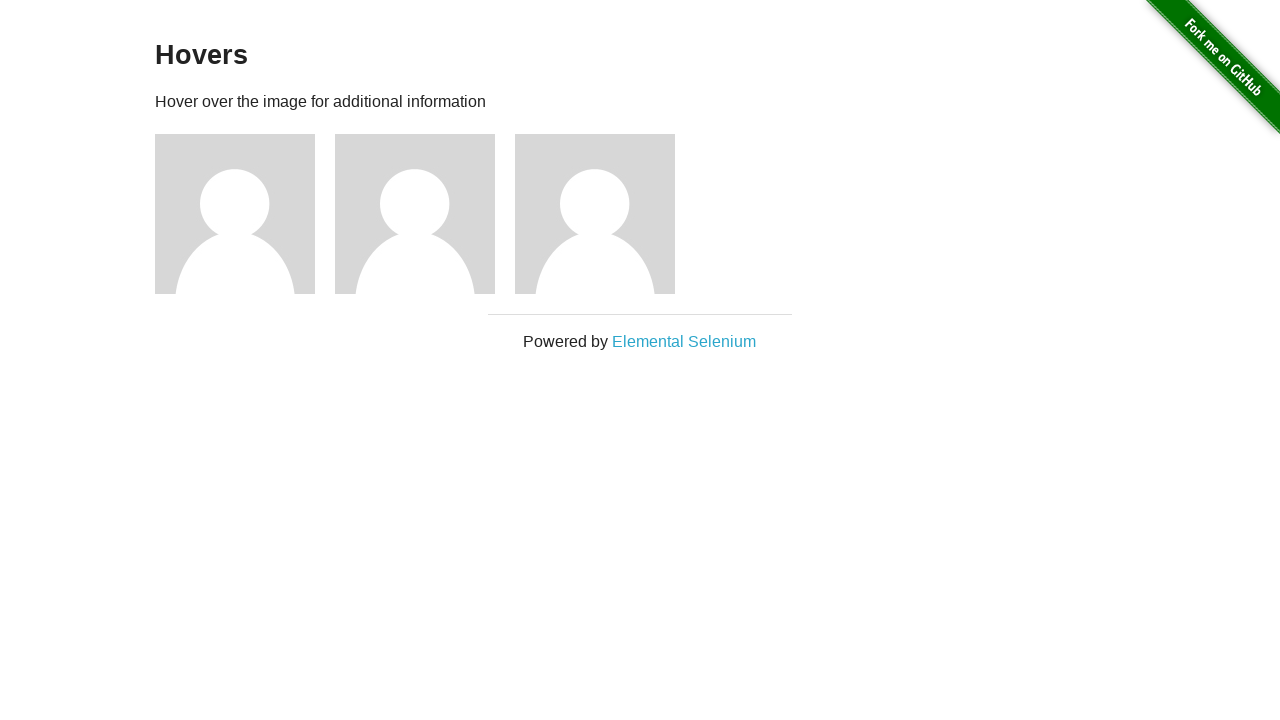

Hovered over the first user avatar image at (235, 214) on xpath=//img[@alt='User Avatar'] >> nth=0
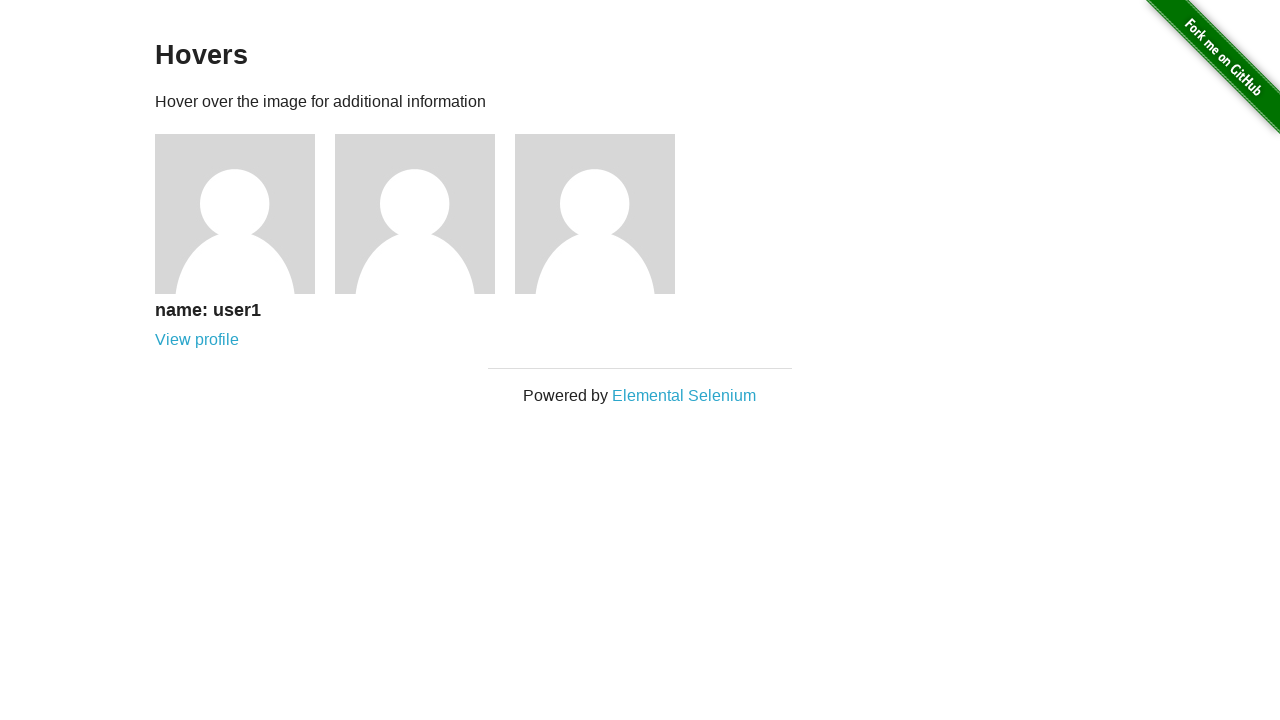

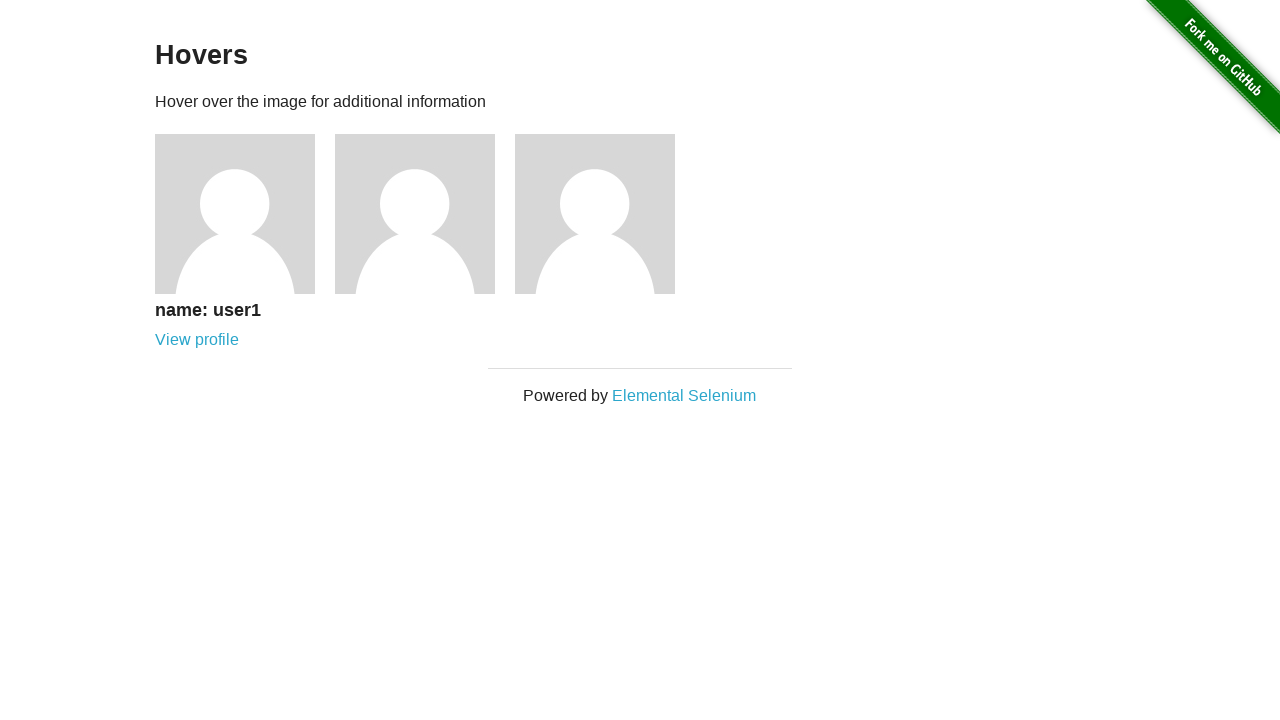